Tests a web form submission by filling out text fields (name, email, current address, permanent address) and clicking the submit button on the DemoQA text-box practice page.

Starting URL: https://demoqa.com/text-box

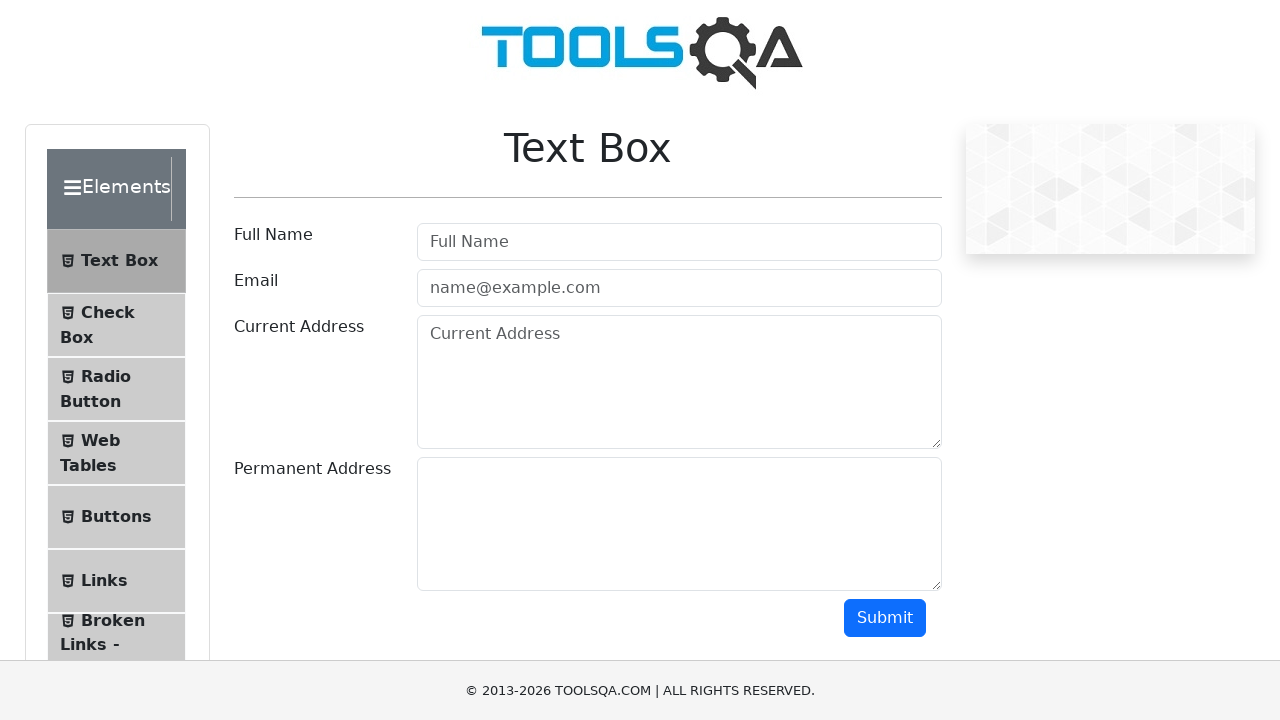

Reloaded the page
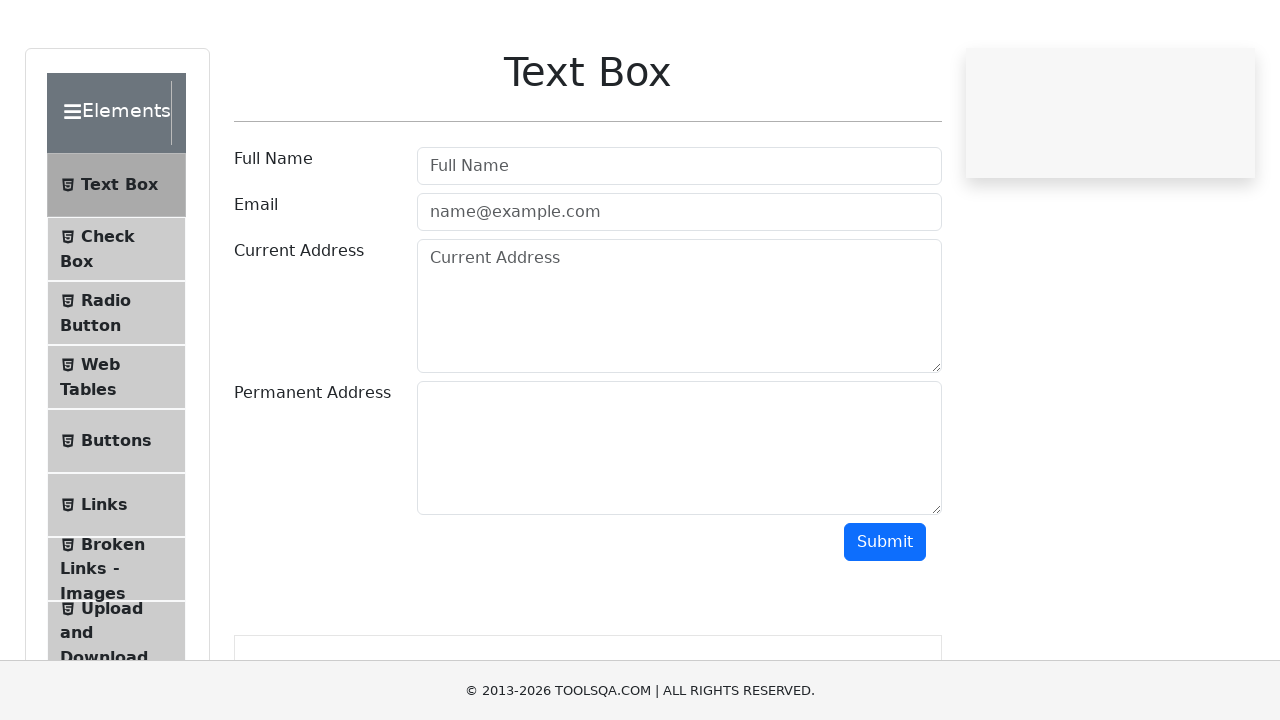

userName input field is visible
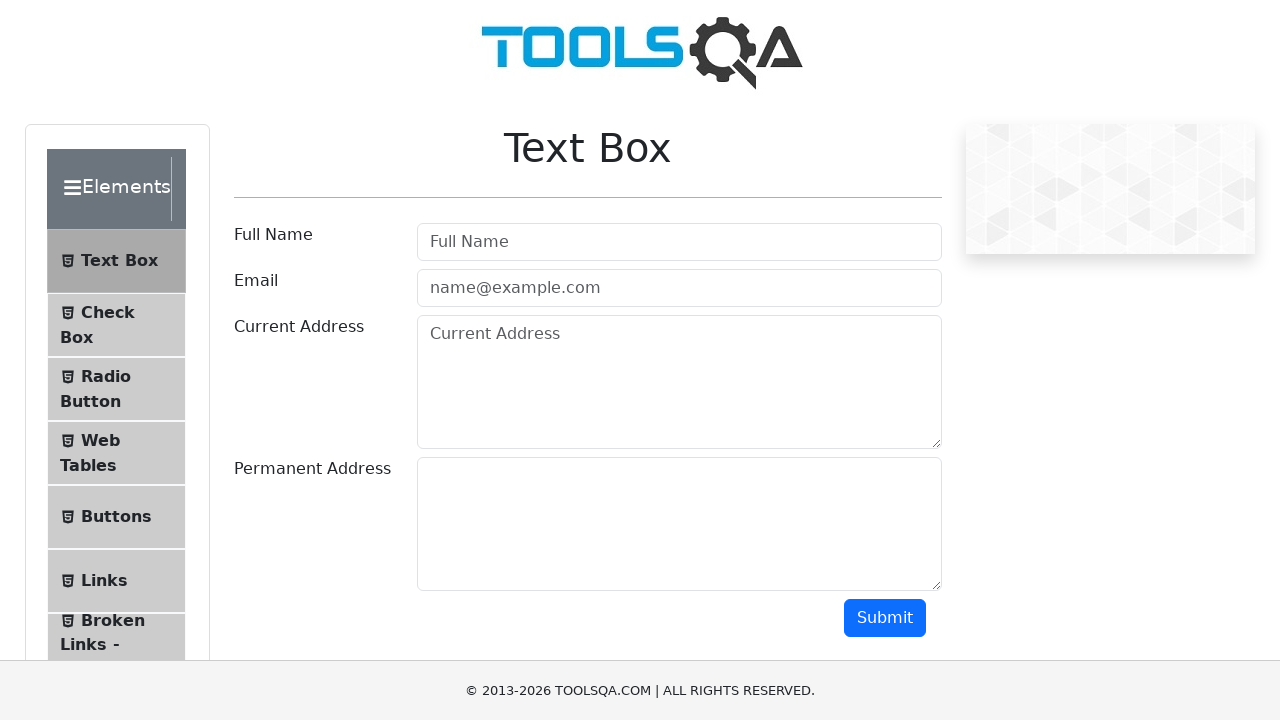

Filled name field with 'John Doe' on #userName
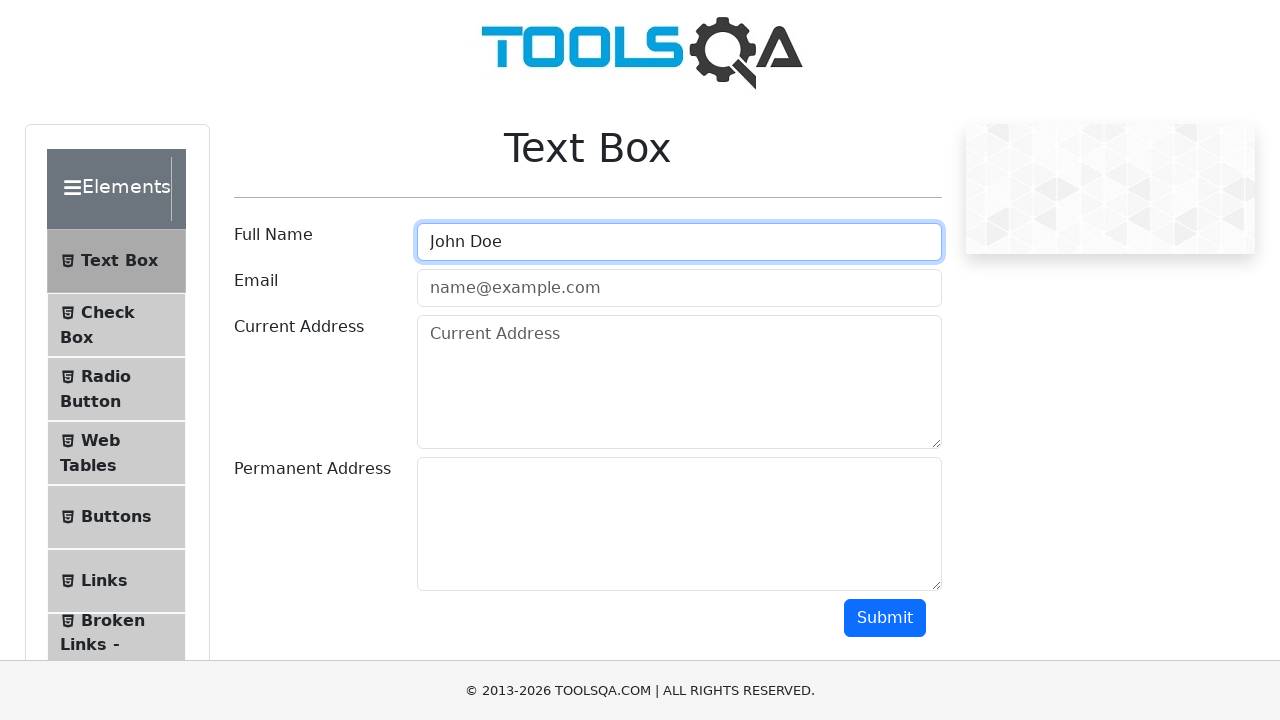

Filled email field with 'john.doe@example.com' on #userEmail
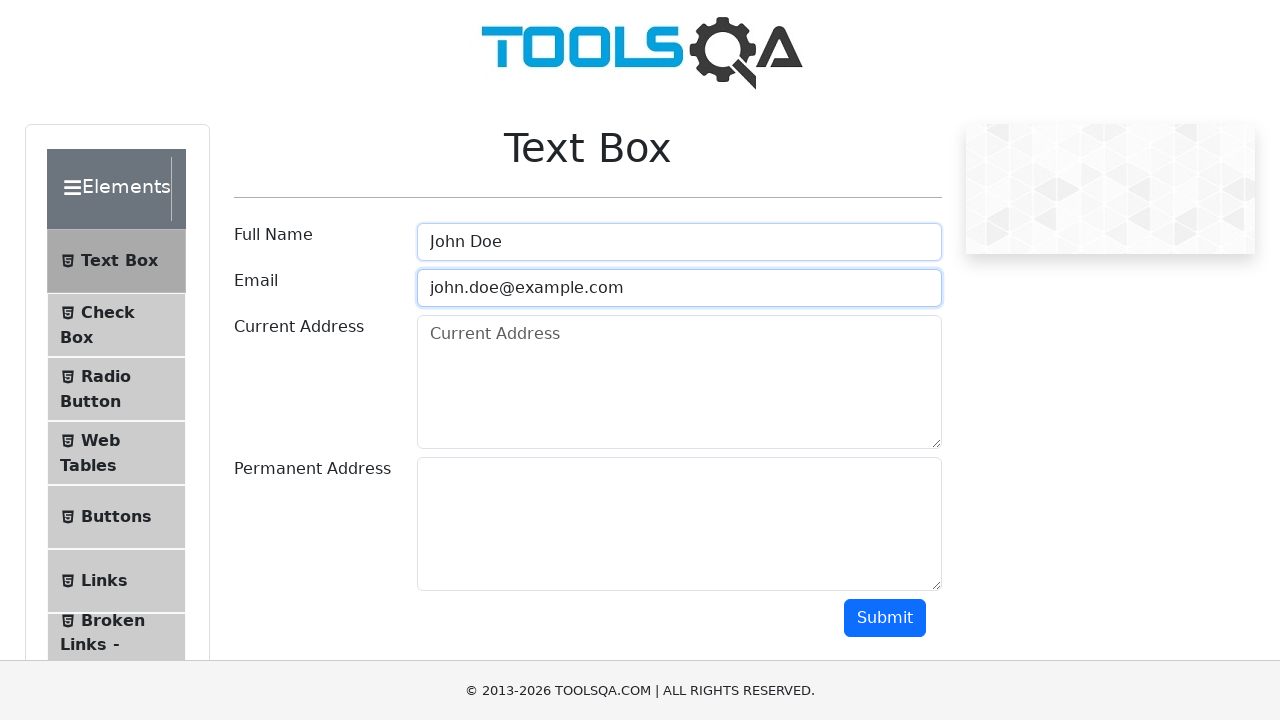

Filled current address field with '1234 Street City' on #currentAddress
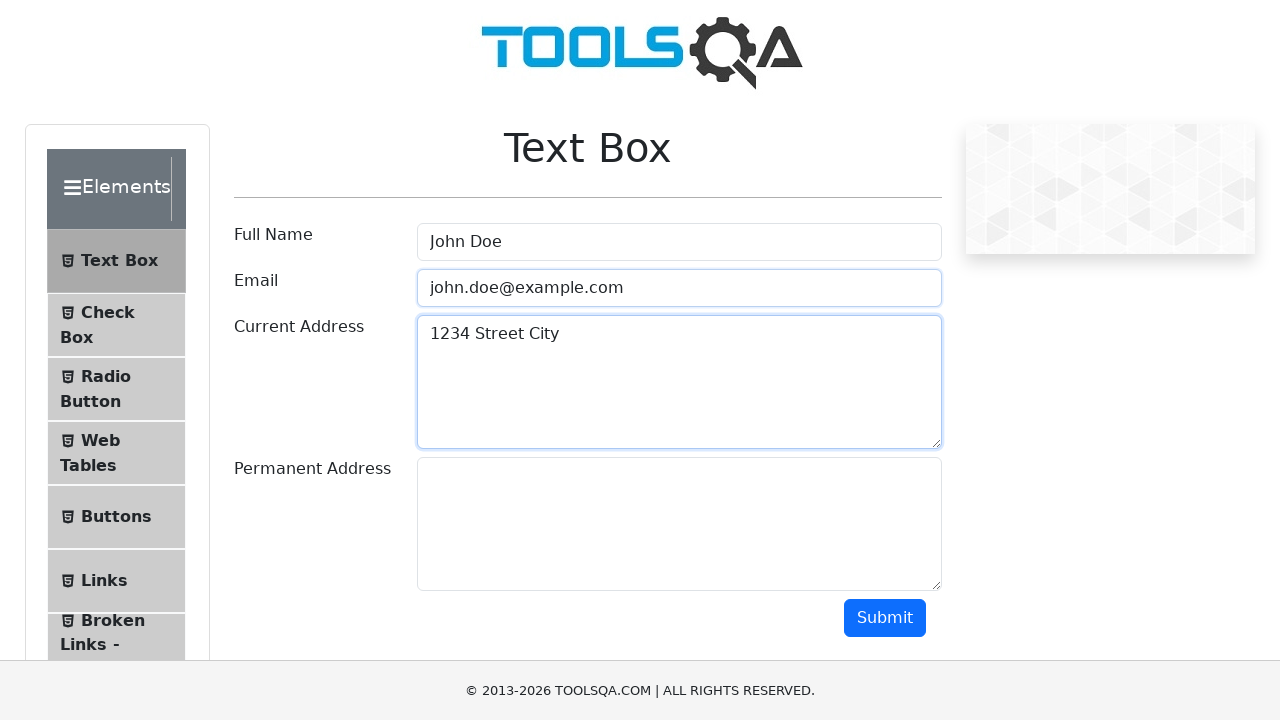

Filled permanent address field with '5678 Avenue City' on #permanentAddress
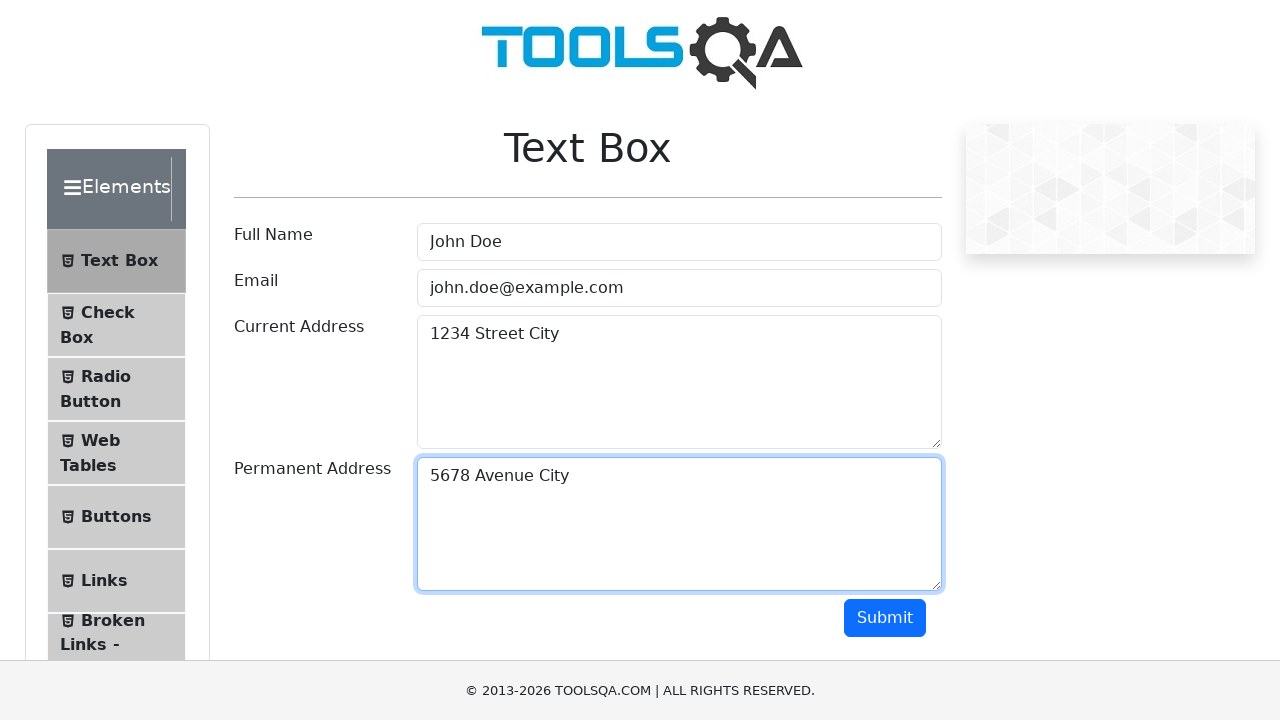

Clicked submit button to submit the form at (885, 618) on #submit
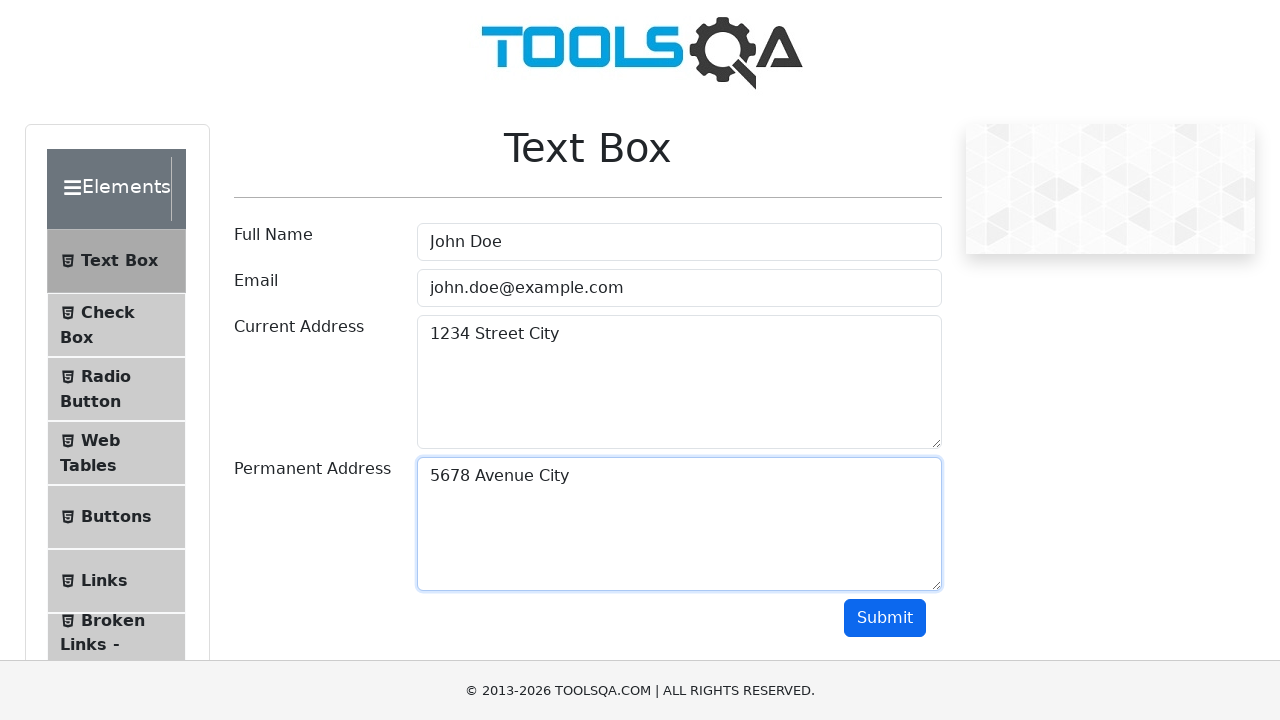

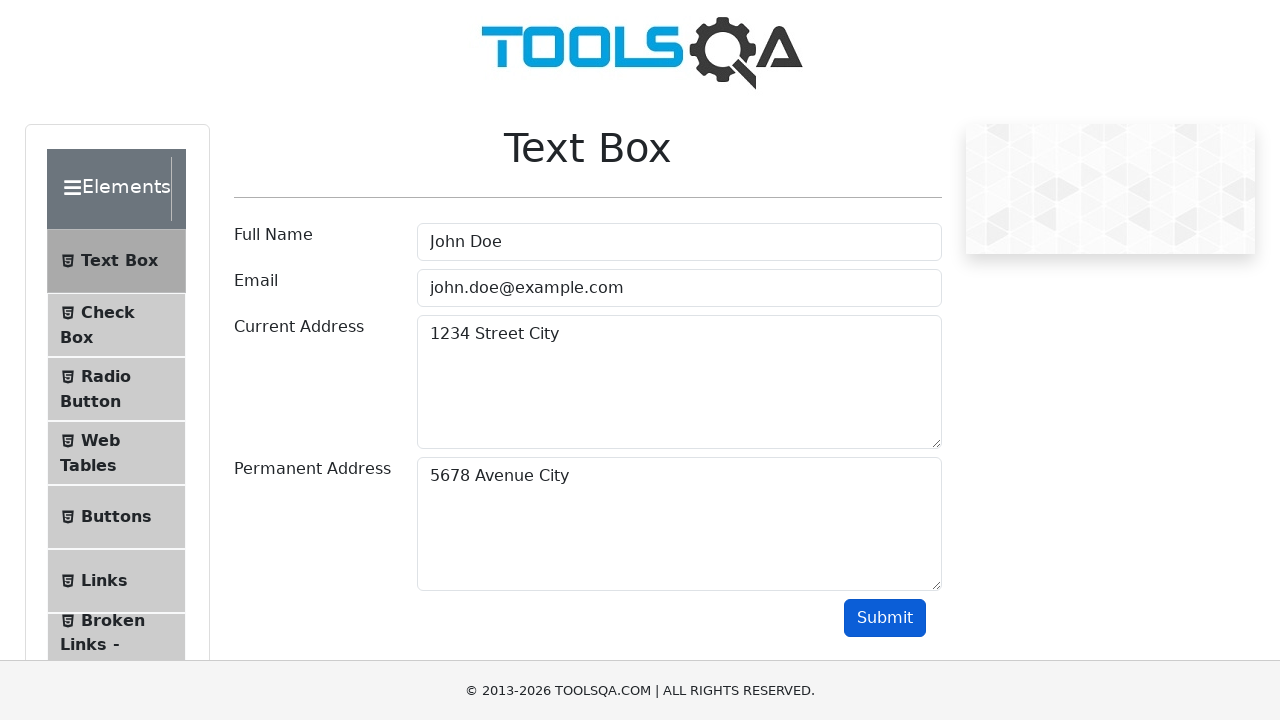